Clicks 'Get Started' button which opens a new window, then closes the new window and returns to original.

Starting URL: https://www.recodesolutions.com

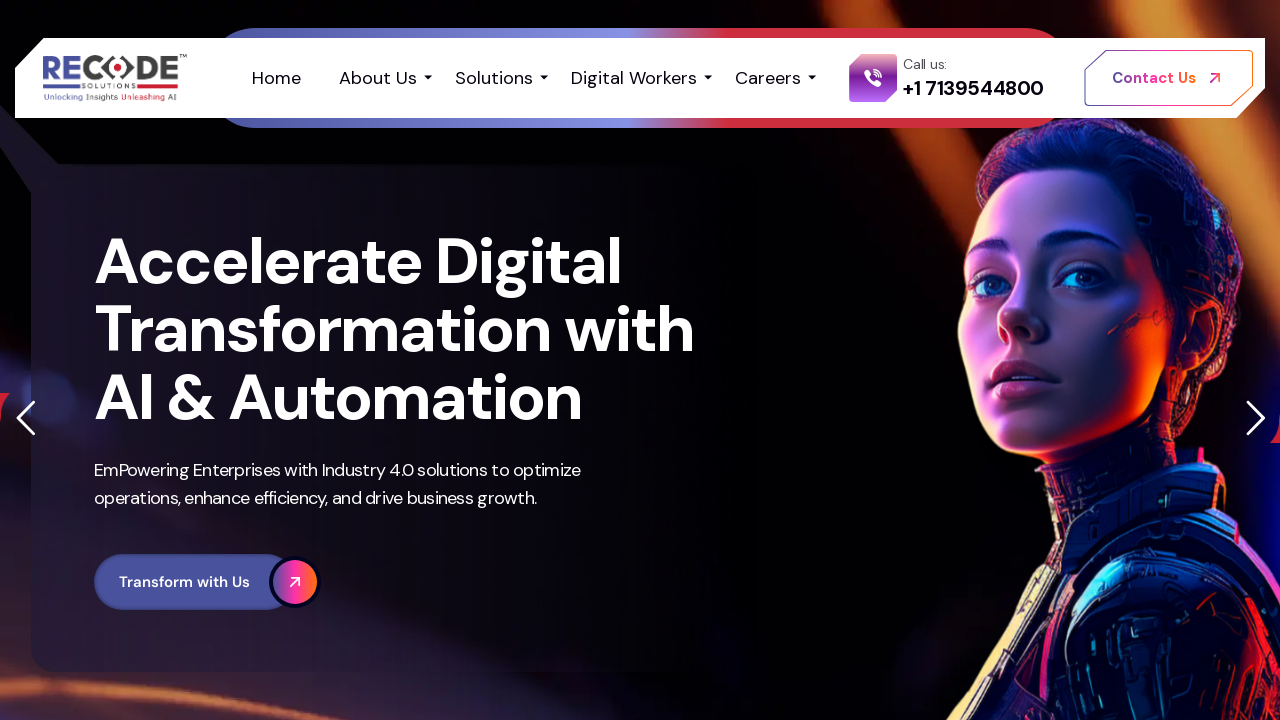

Scrolled down 2000 pixels to find Get Started button
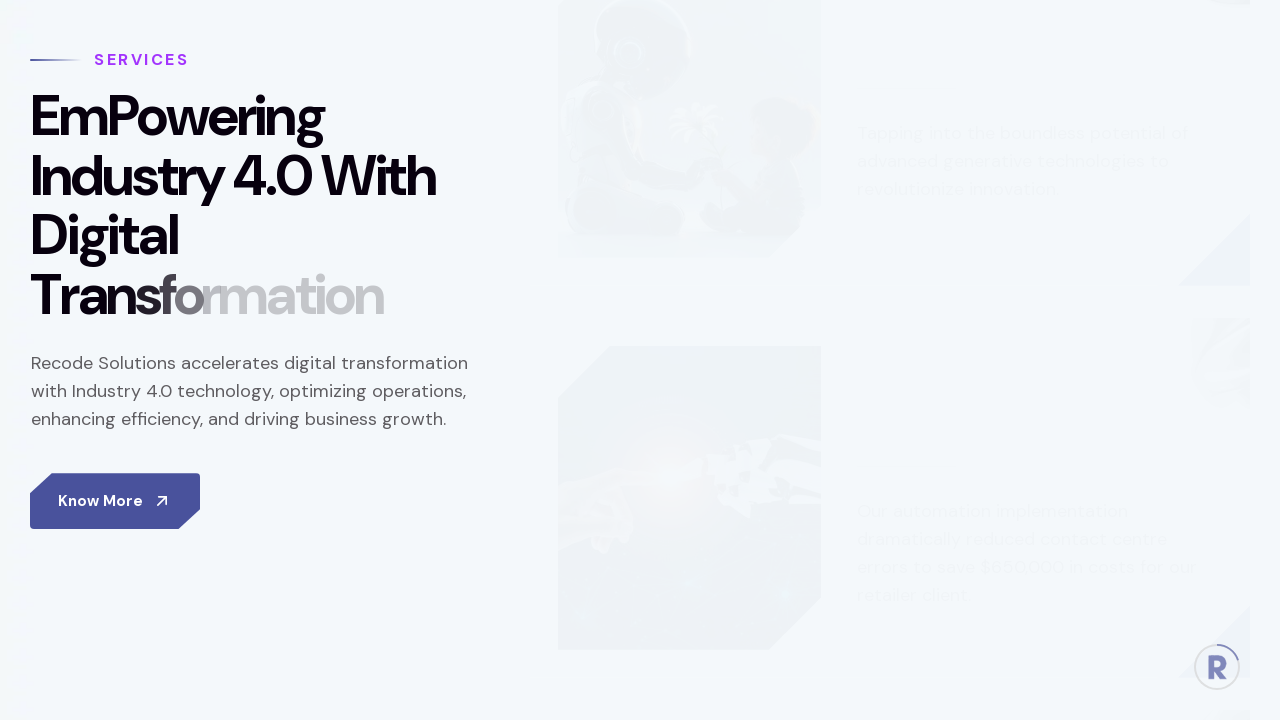

Waited 500ms for page to settle
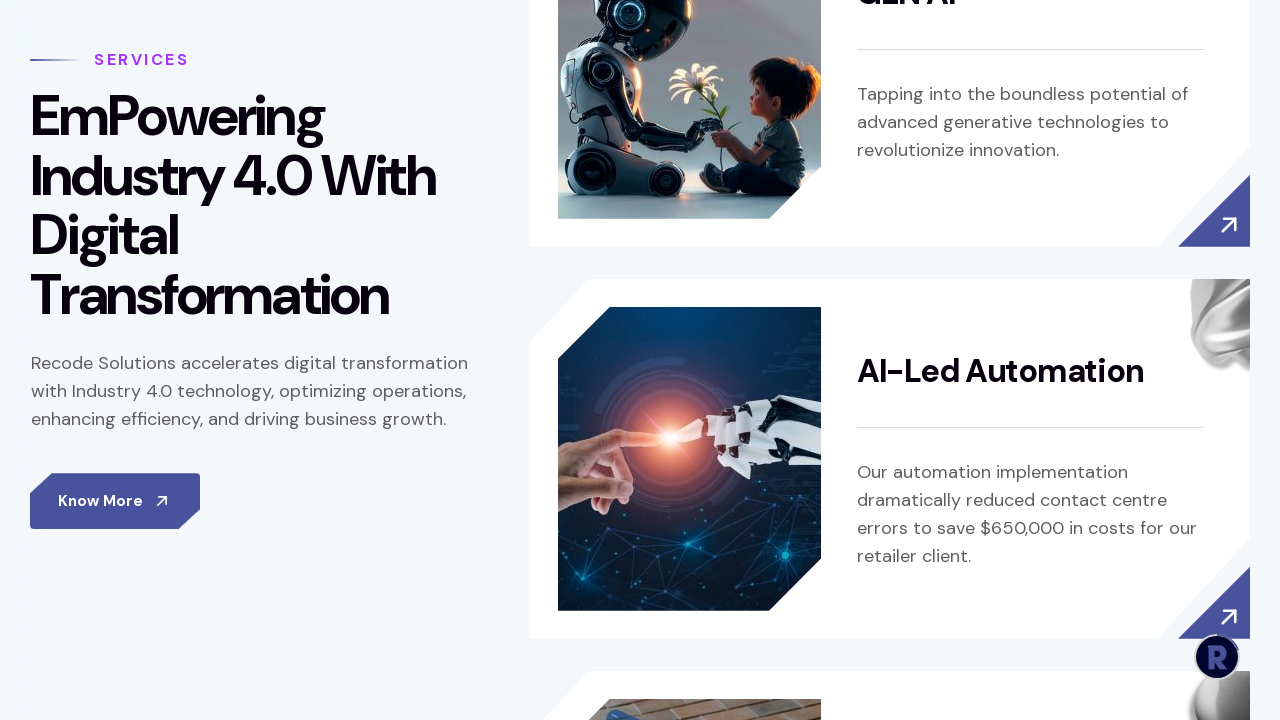

Clicked Get Started button which opened a new window at (627, 361) on xpath=//span[normalize-space(text())='Get Started']
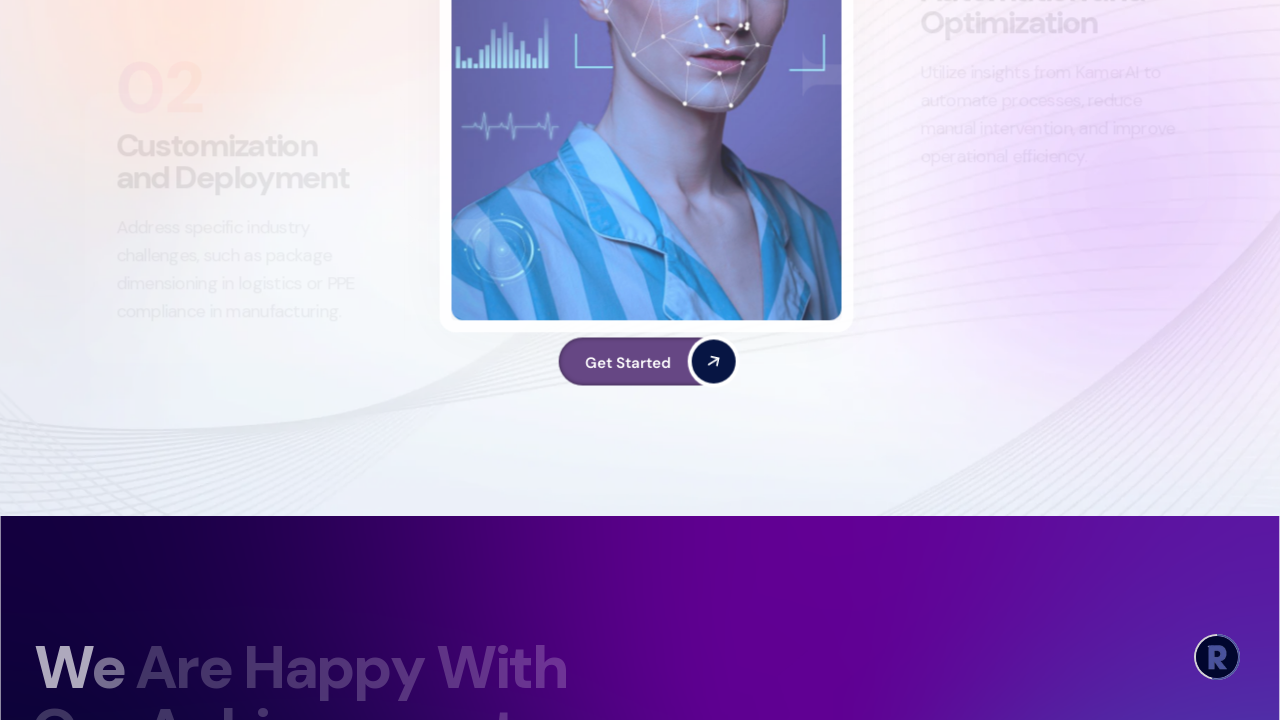

Closed the new window that was opened by Get Started button
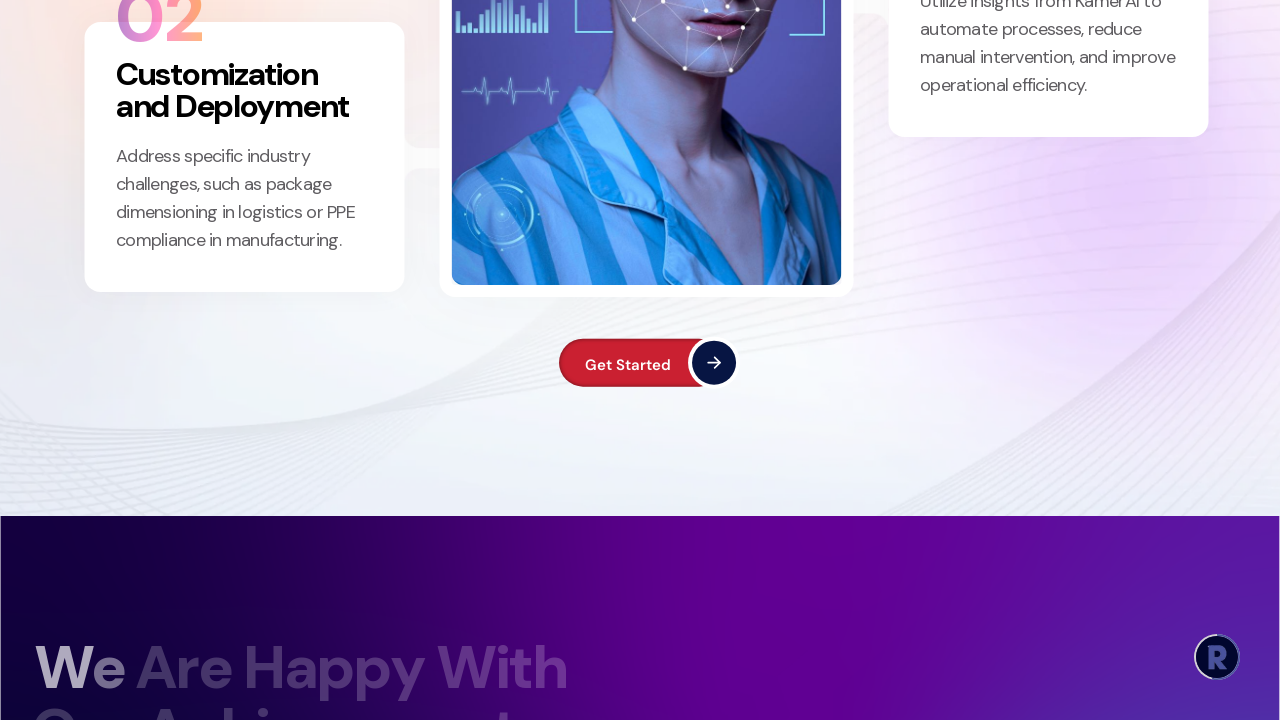

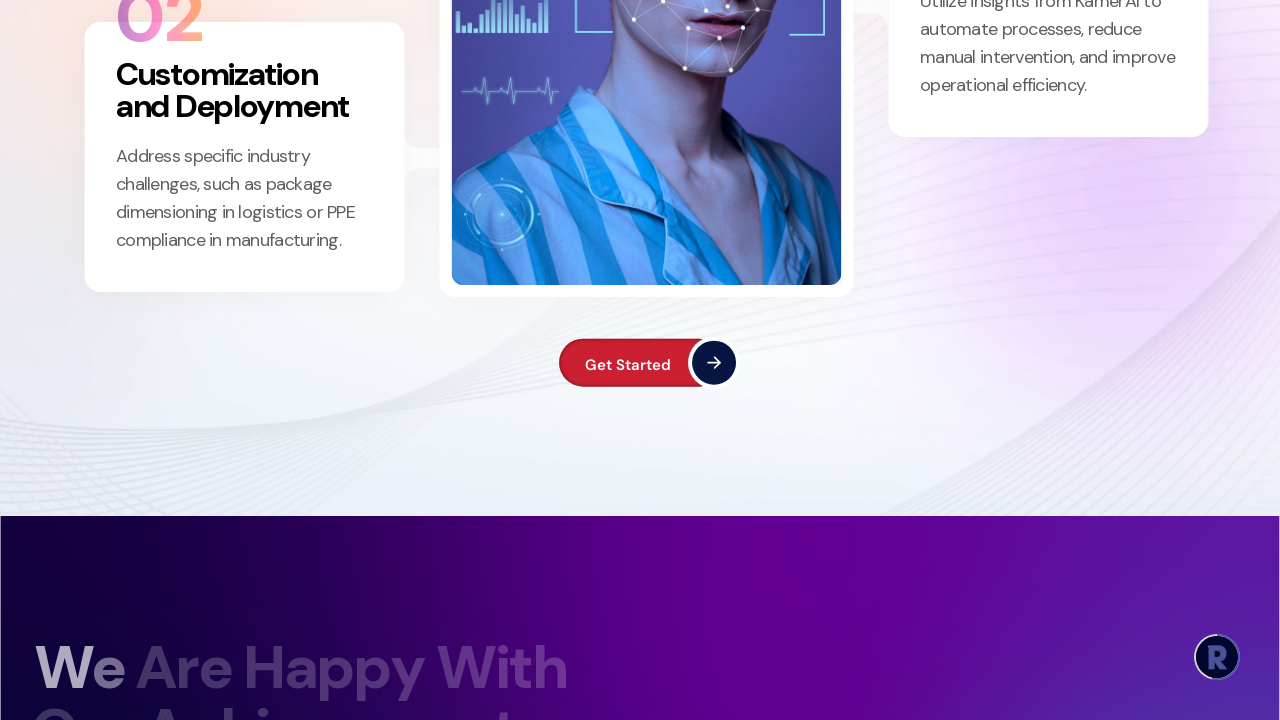